Navigates to modals page, clicks to open a simple modal, and verifies modal content is displayed

Starting URL: https://applitools.github.io/demo/TestPages/ModalsPage/index.html

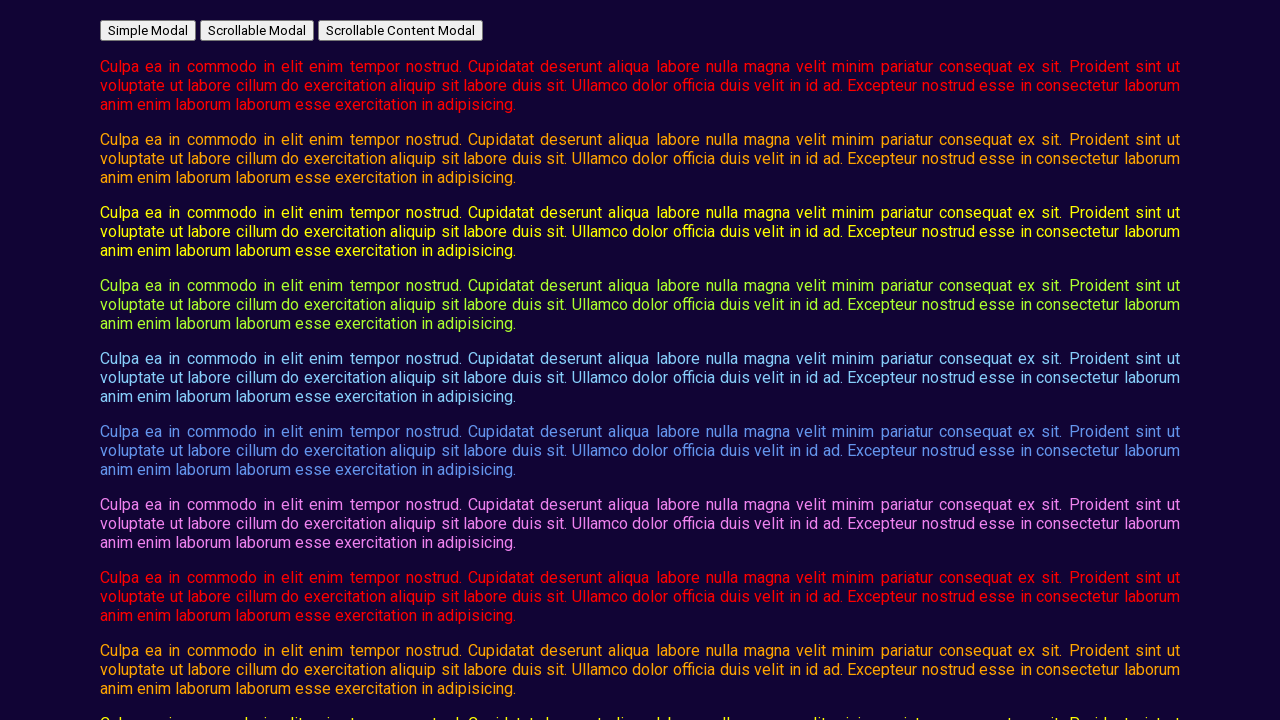

Clicked button to open simple modal at (148, 30) on #open_simple_modal
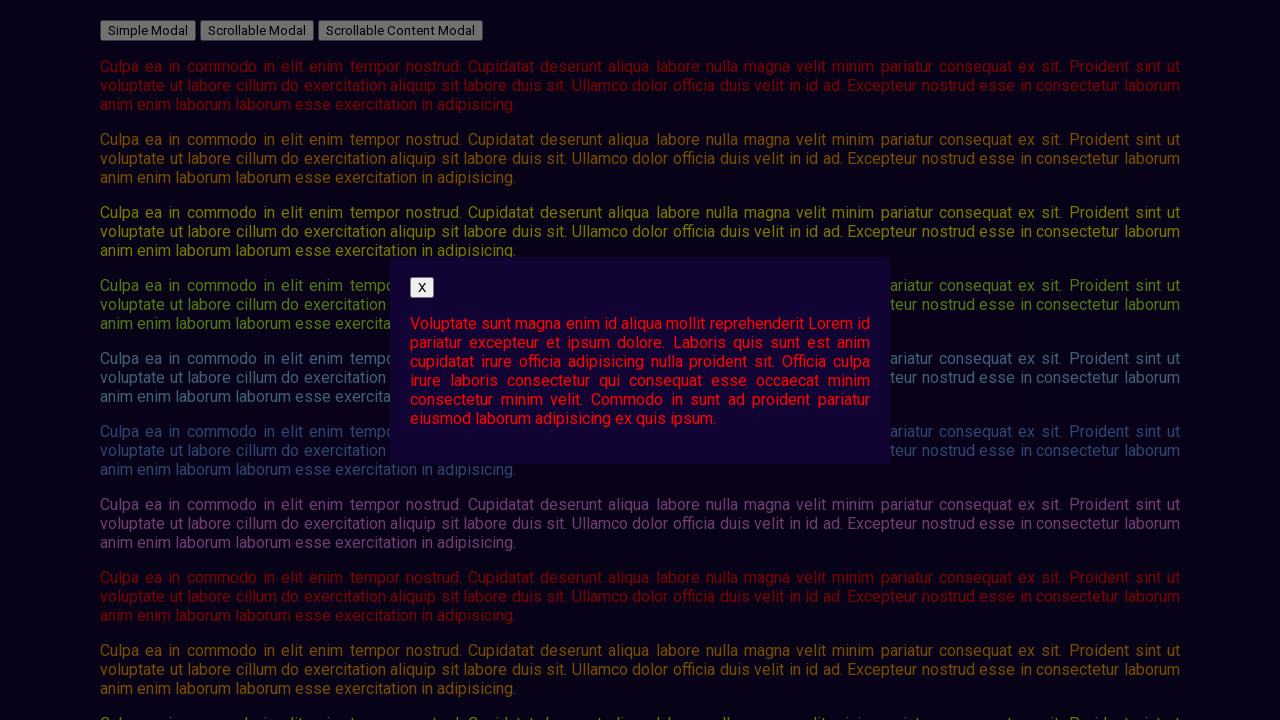

Modal content is now visible
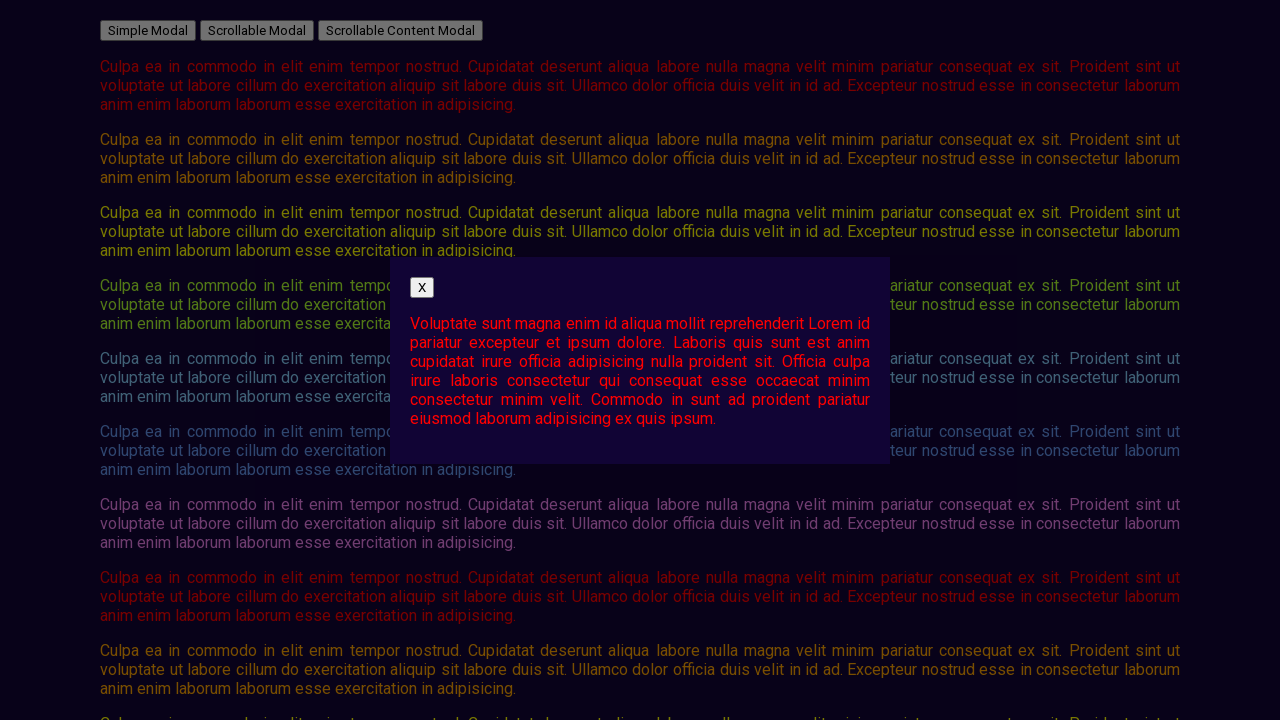

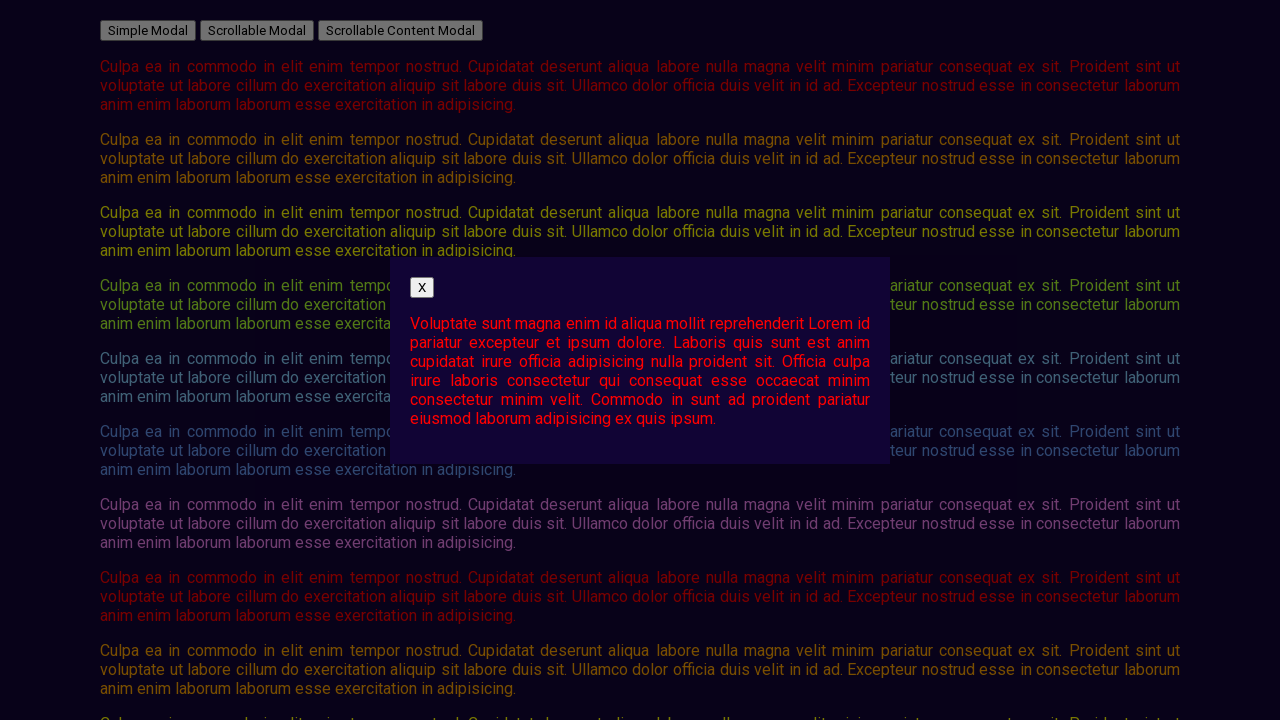